Tests opening a new browser window, repositioning it, navigating to a different page in the new window, and verifying that two windows are open.

Starting URL: http://the-internet.herokuapp.com/windows

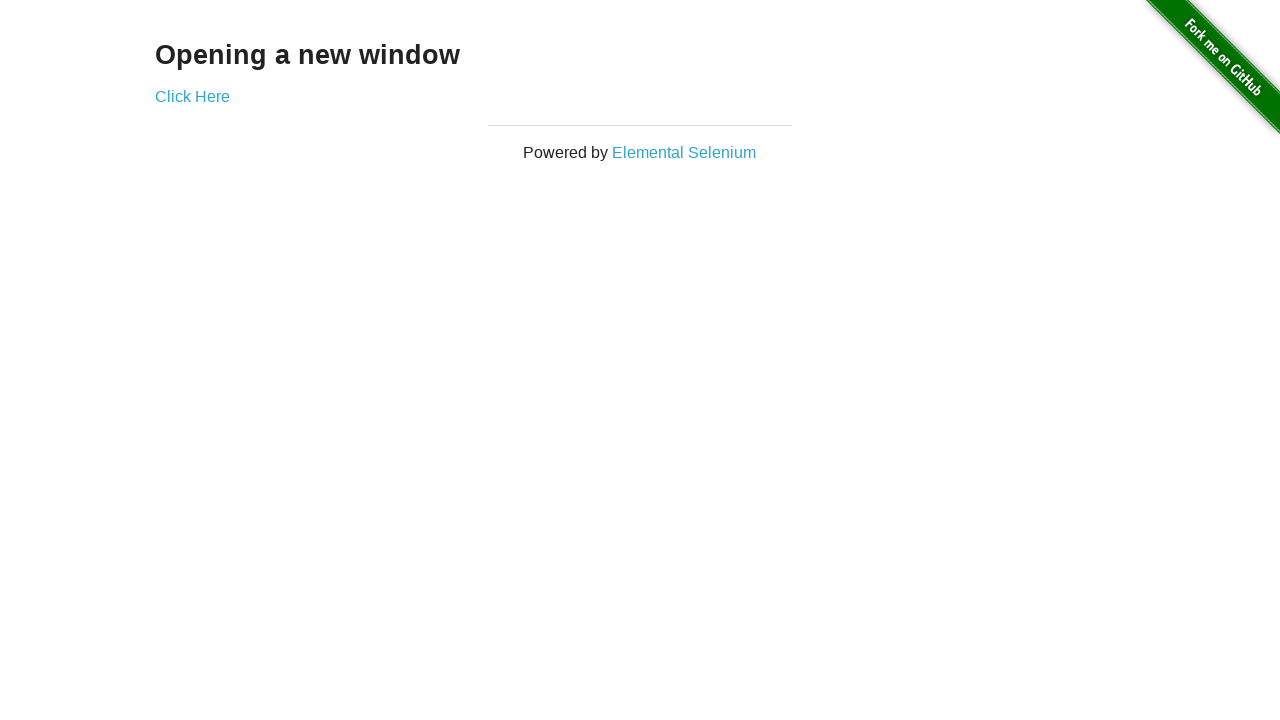

Opened a new browser window
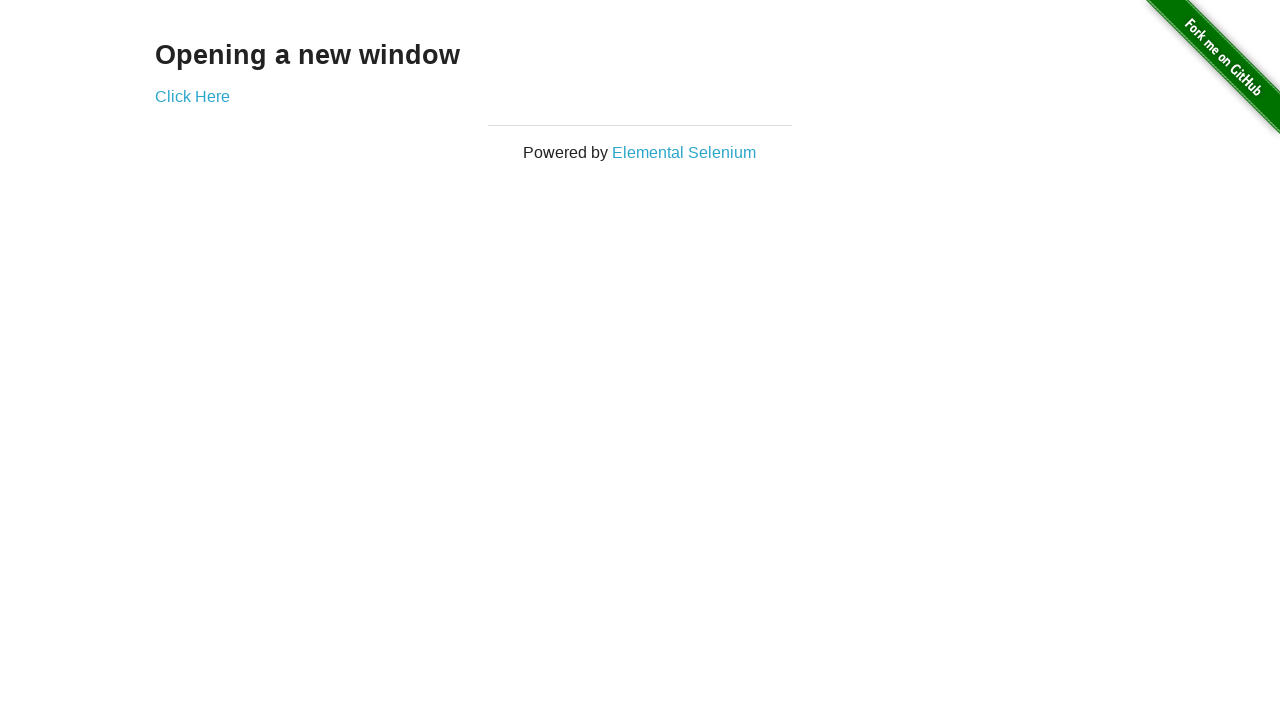

Navigated to typos page in new window
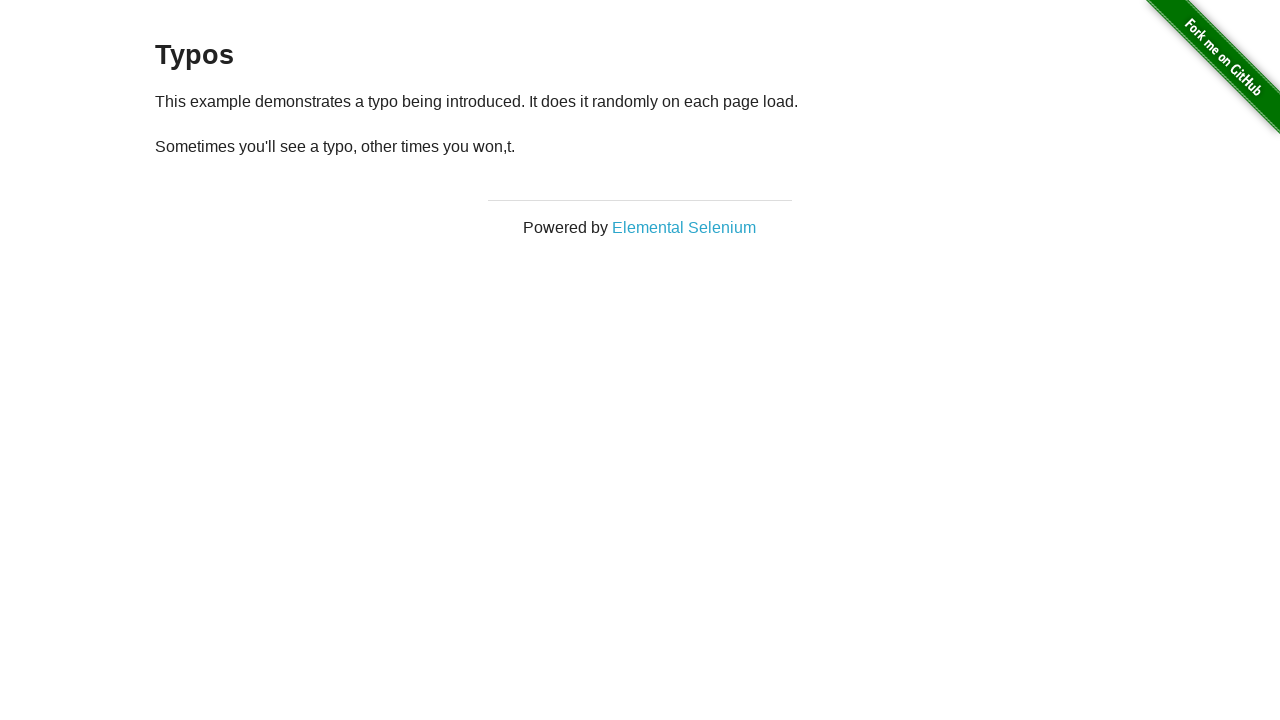

Waited for new page to load (domcontentloaded)
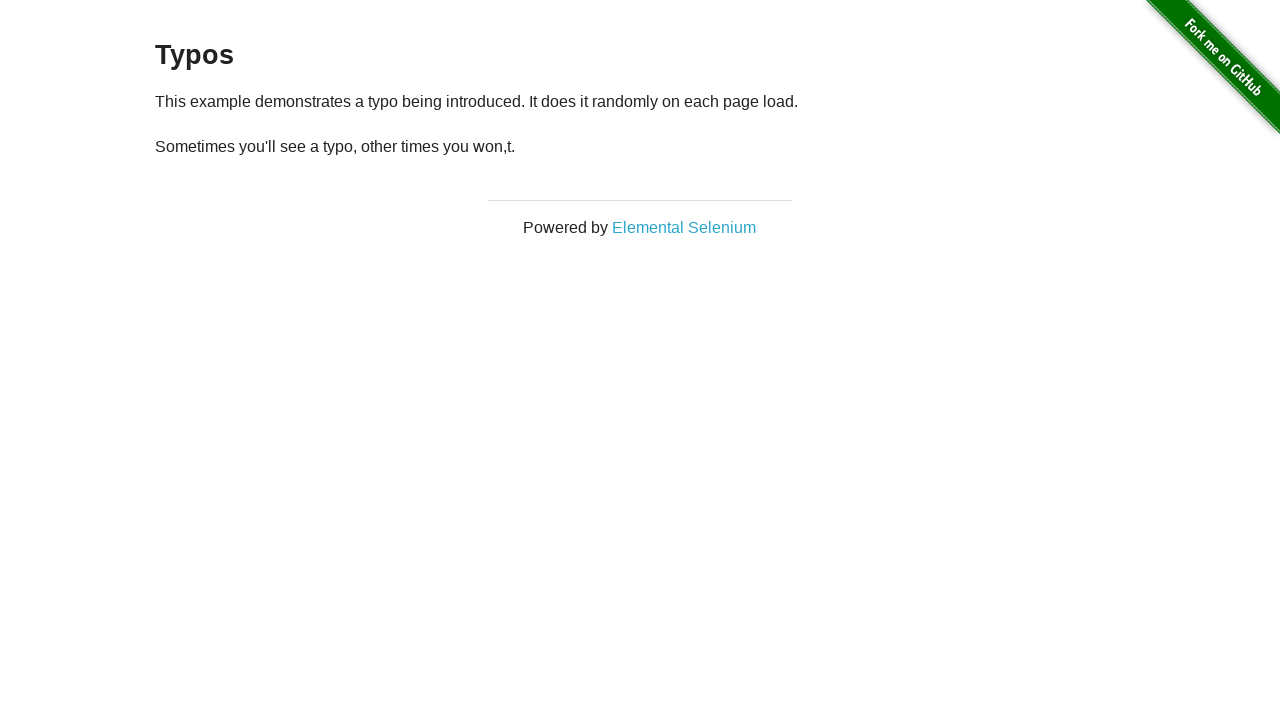

Verified that two windows are open in the context
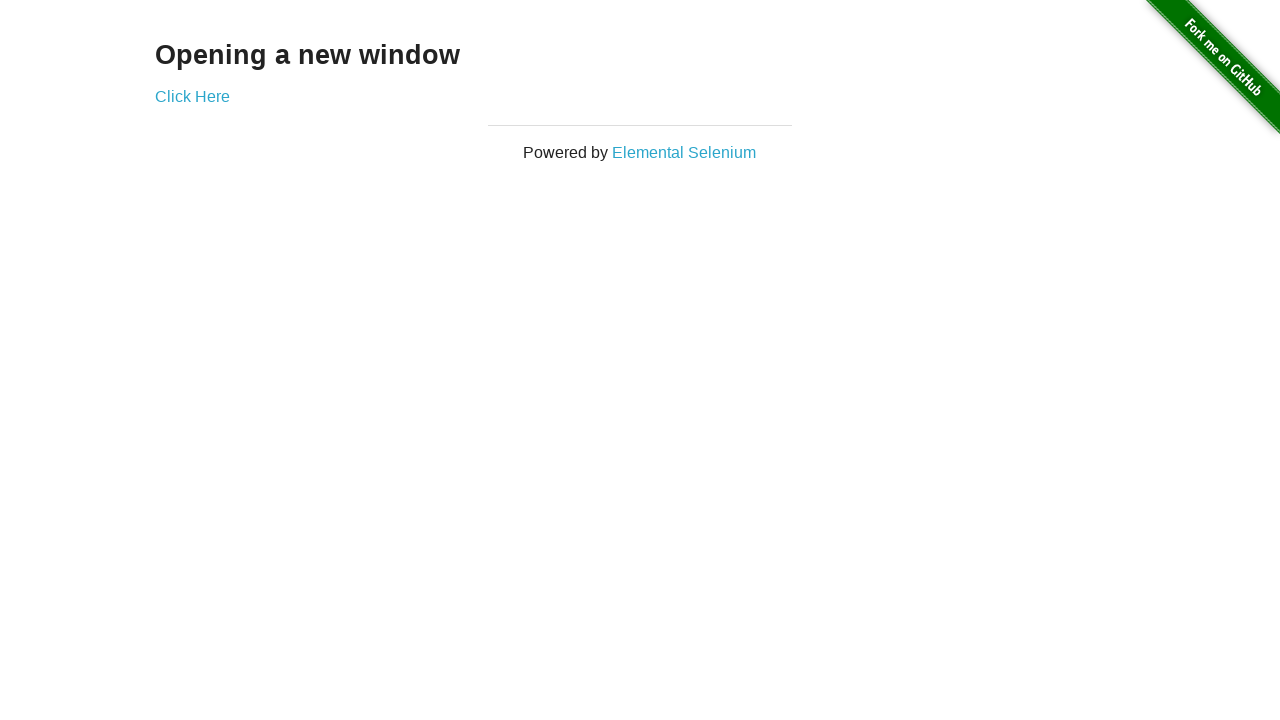

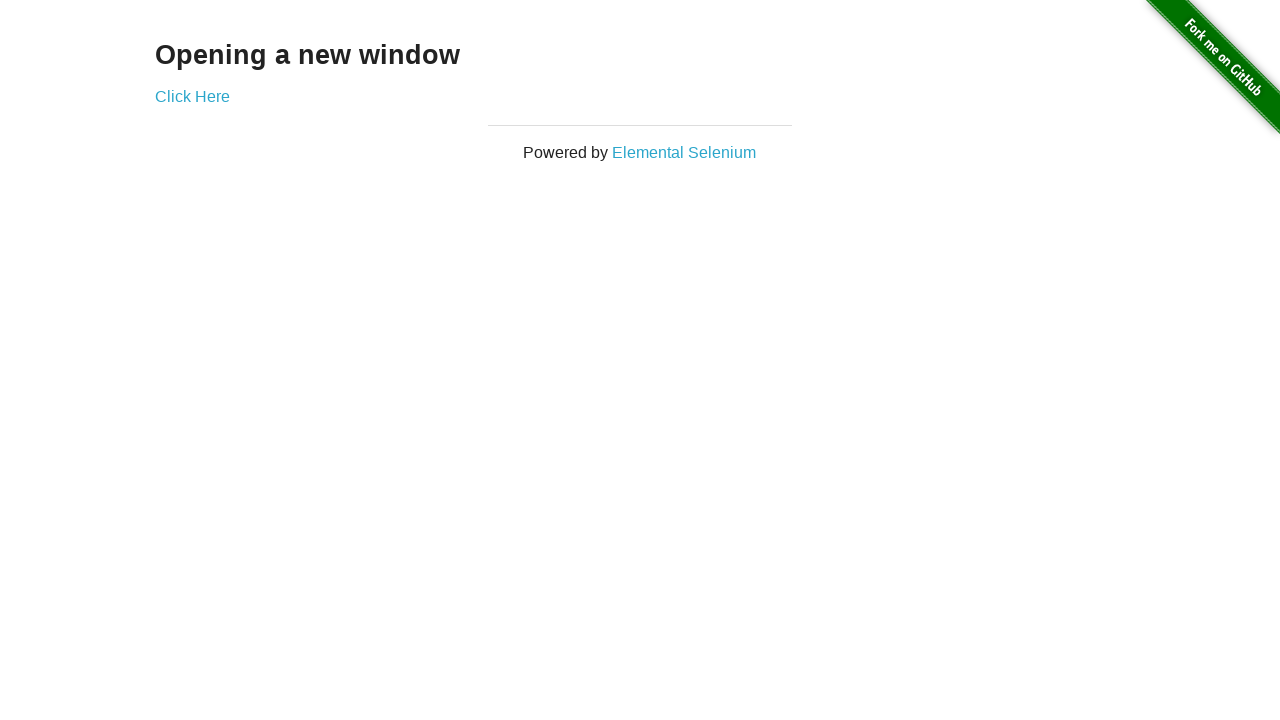